Tests explicit waiting functionality by waiting for a button to become clickable, clicking it, and verifying a success message appears

Starting URL: http://suninjuly.github.io/wait2.html

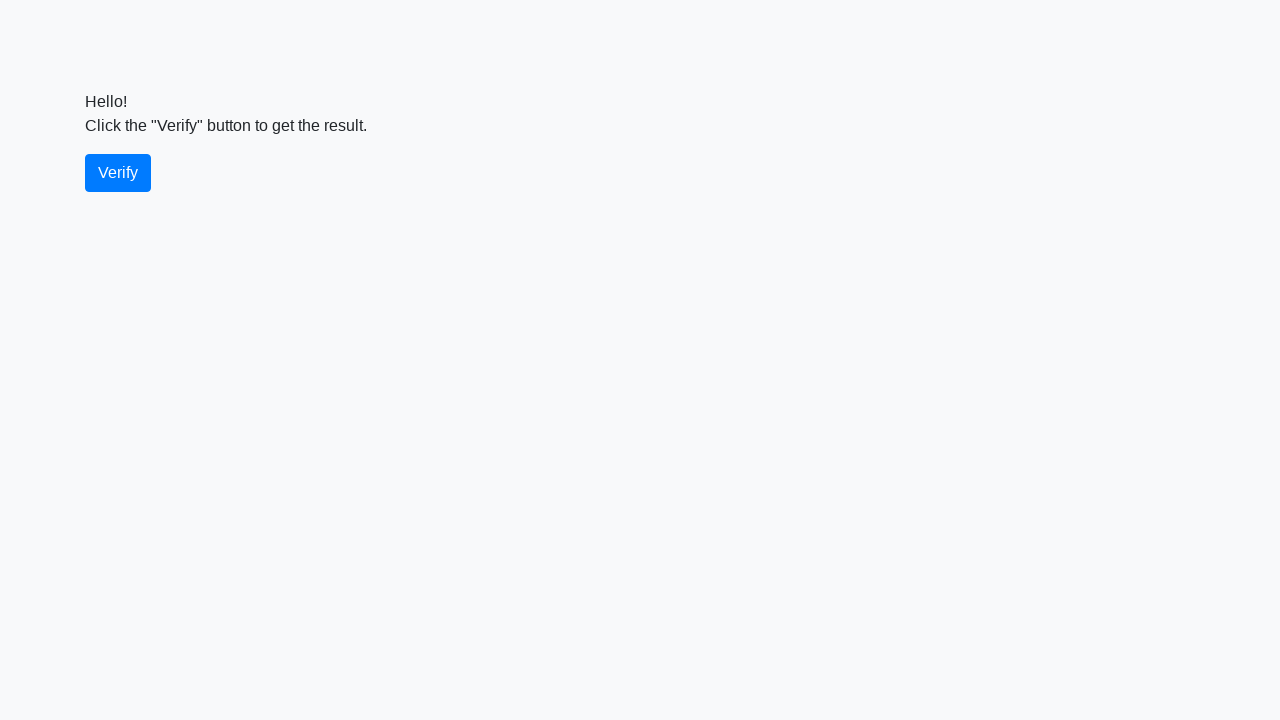

Waited for verify button to become visible
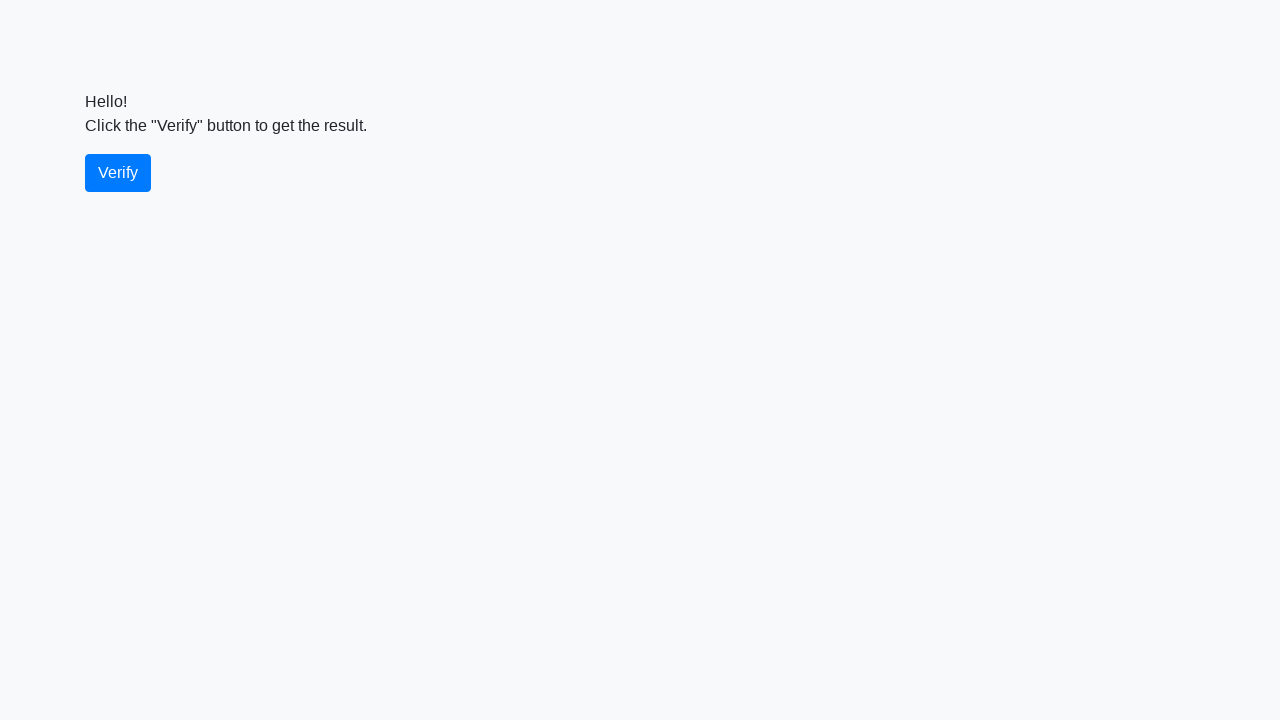

Clicked the verify button at (118, 173) on #verify
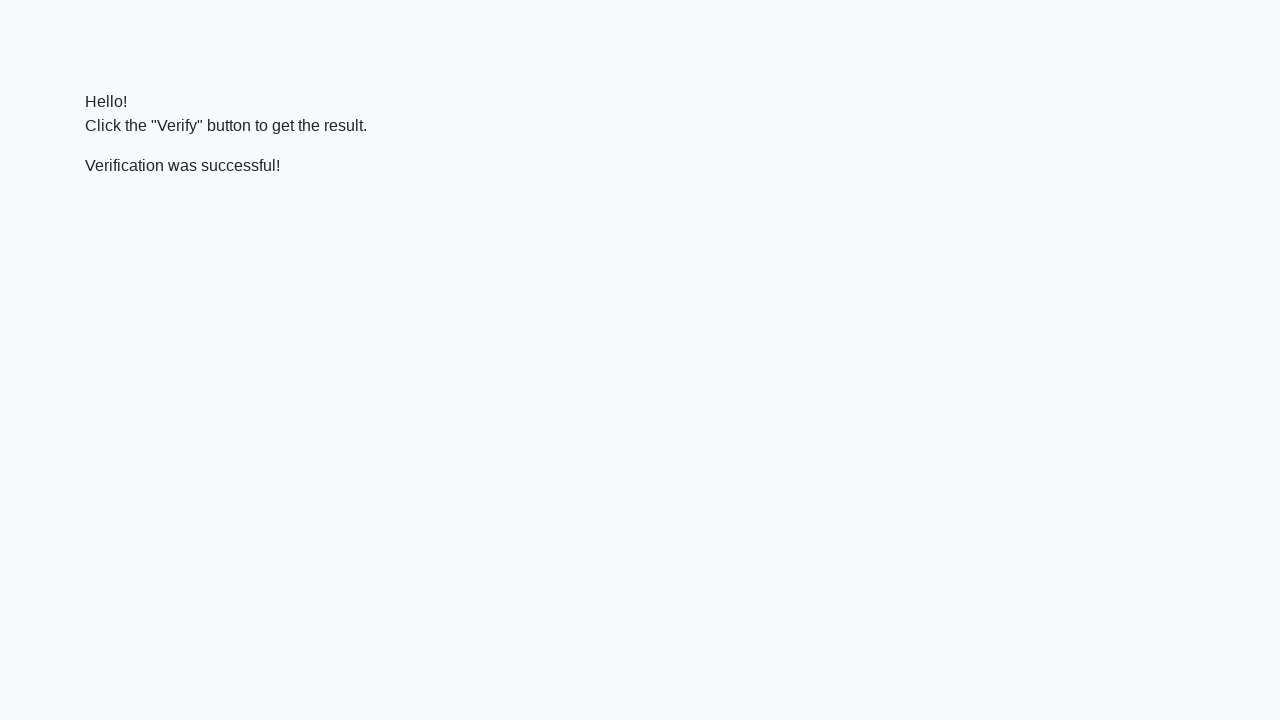

Located the success message element
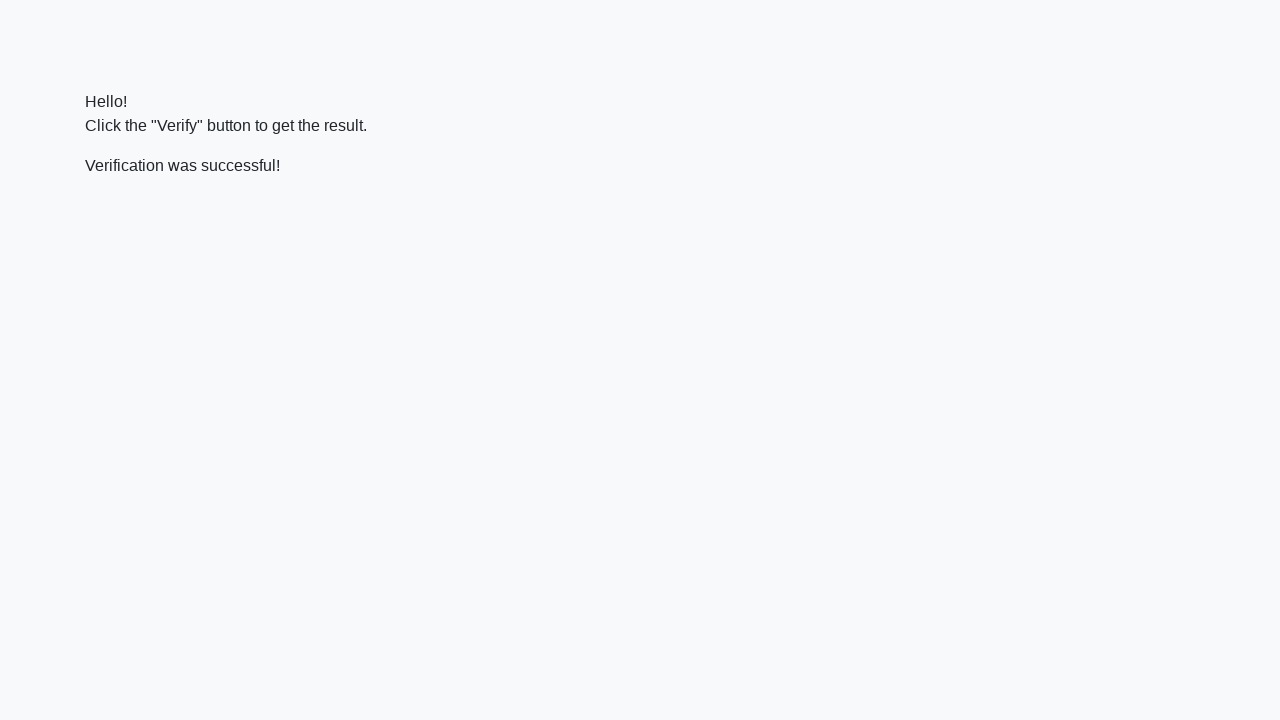

Waited for success message to appear
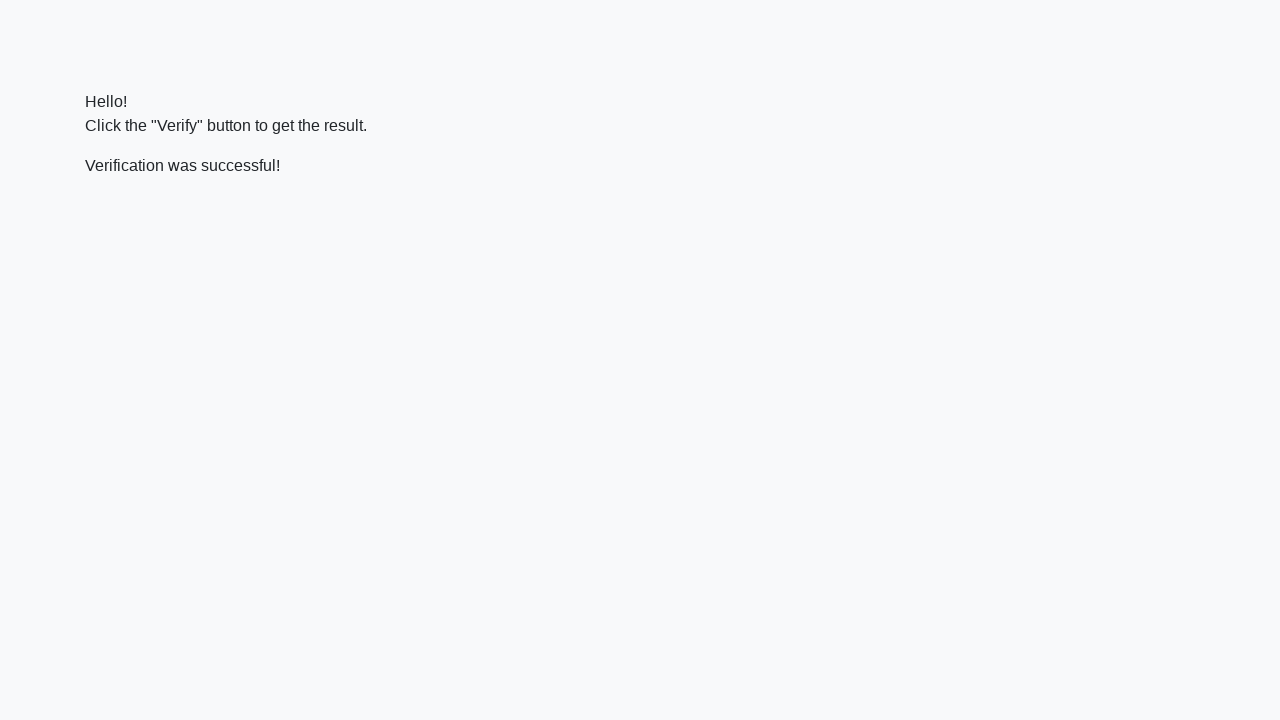

Verified that success message contains 'successful'
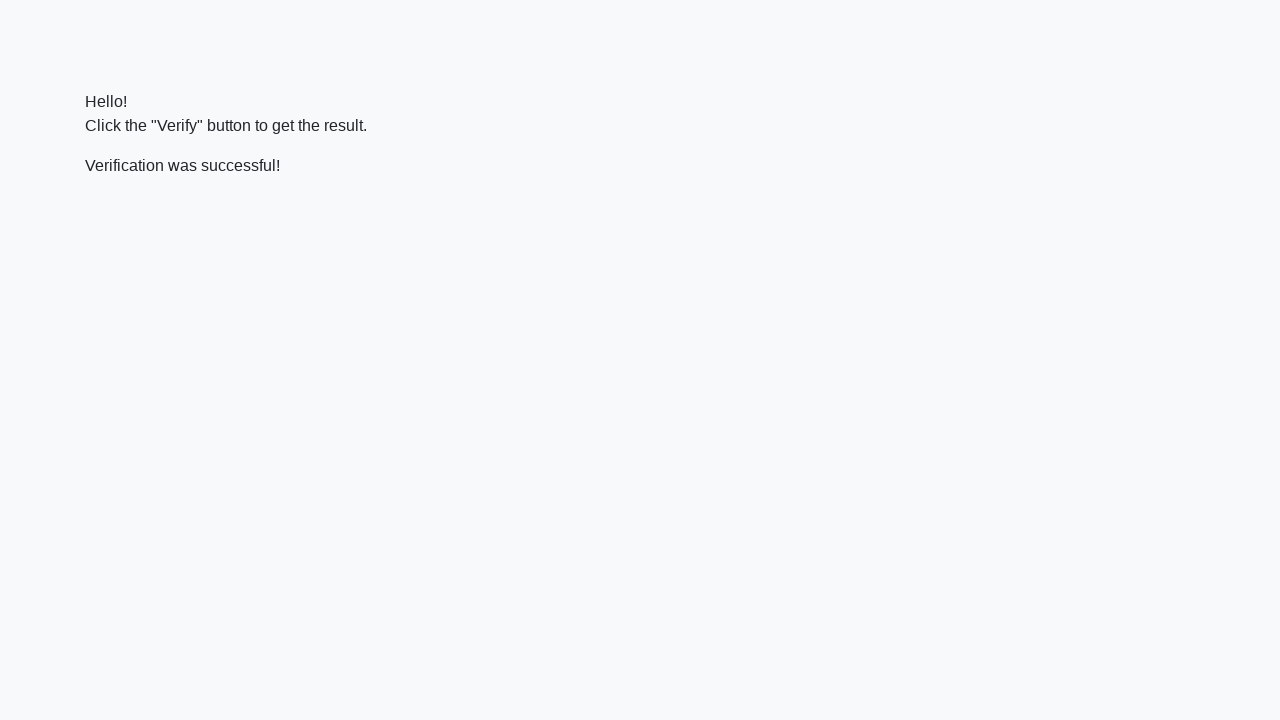

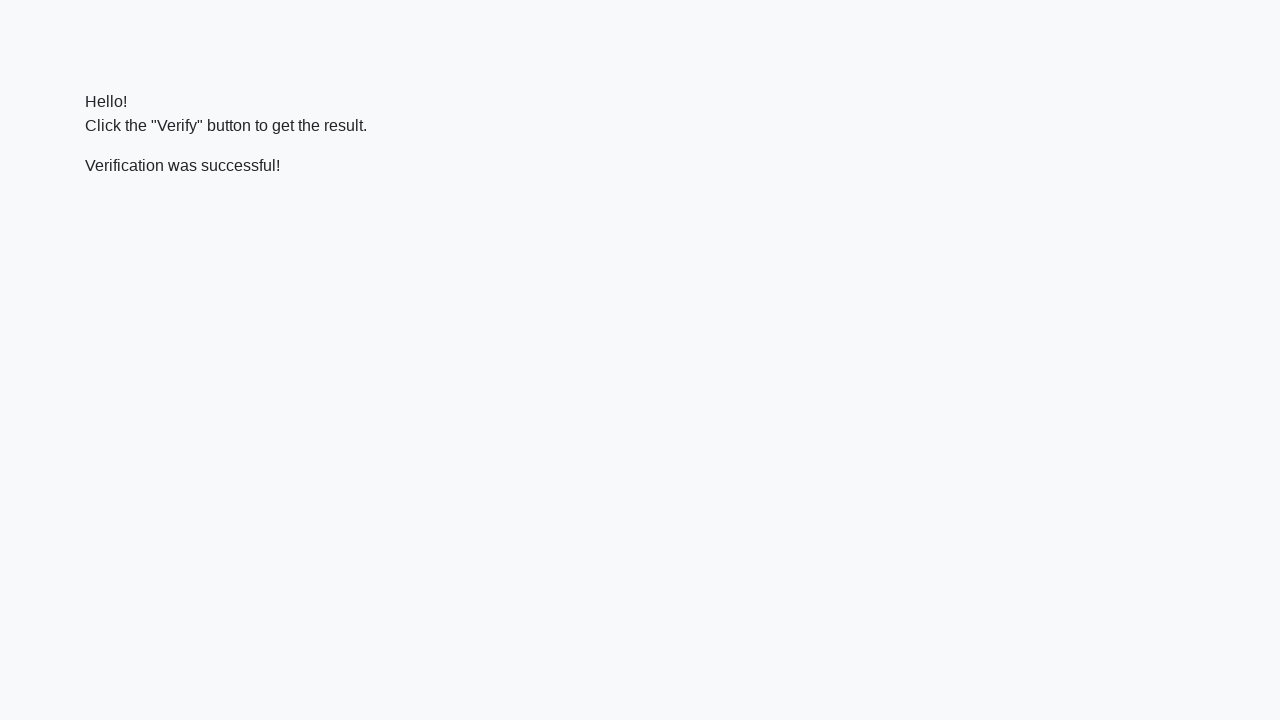